Tests that the Categories panel with Phones, Laptops, and Monitors categories is displayed on DemoBlaze

Starting URL: https://www.demoblaze.com/

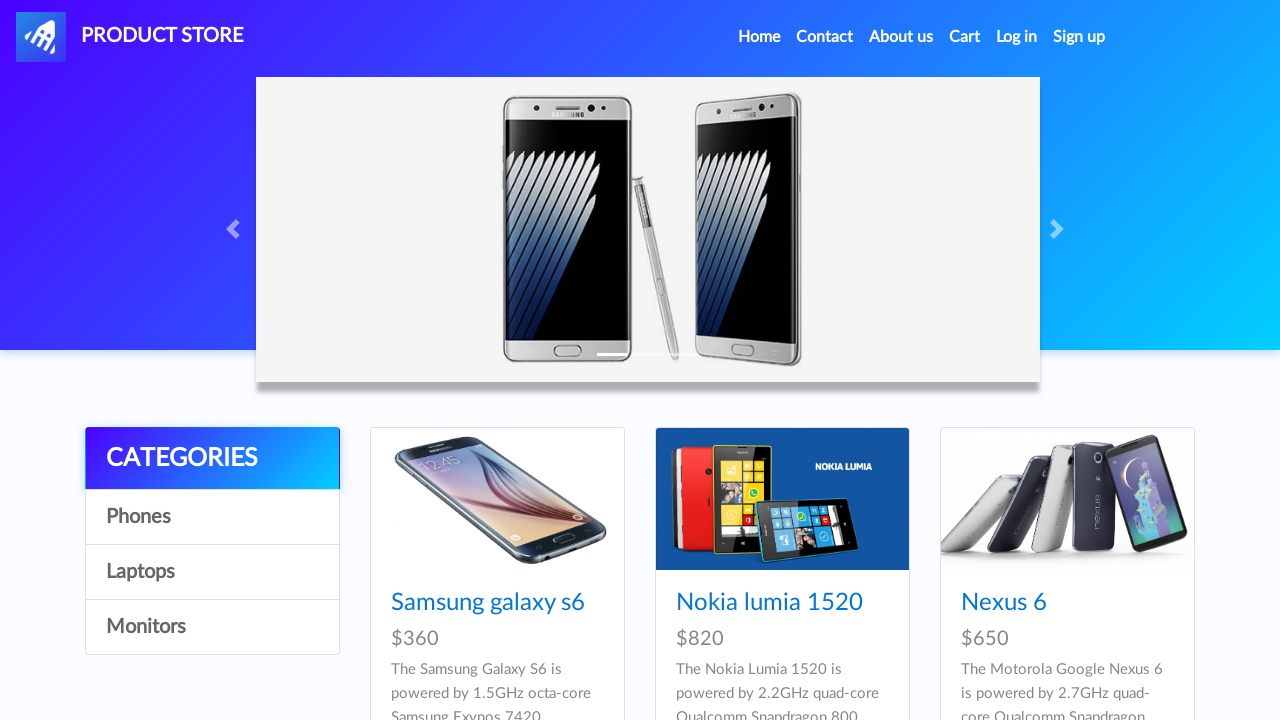

Page loaded and network idle
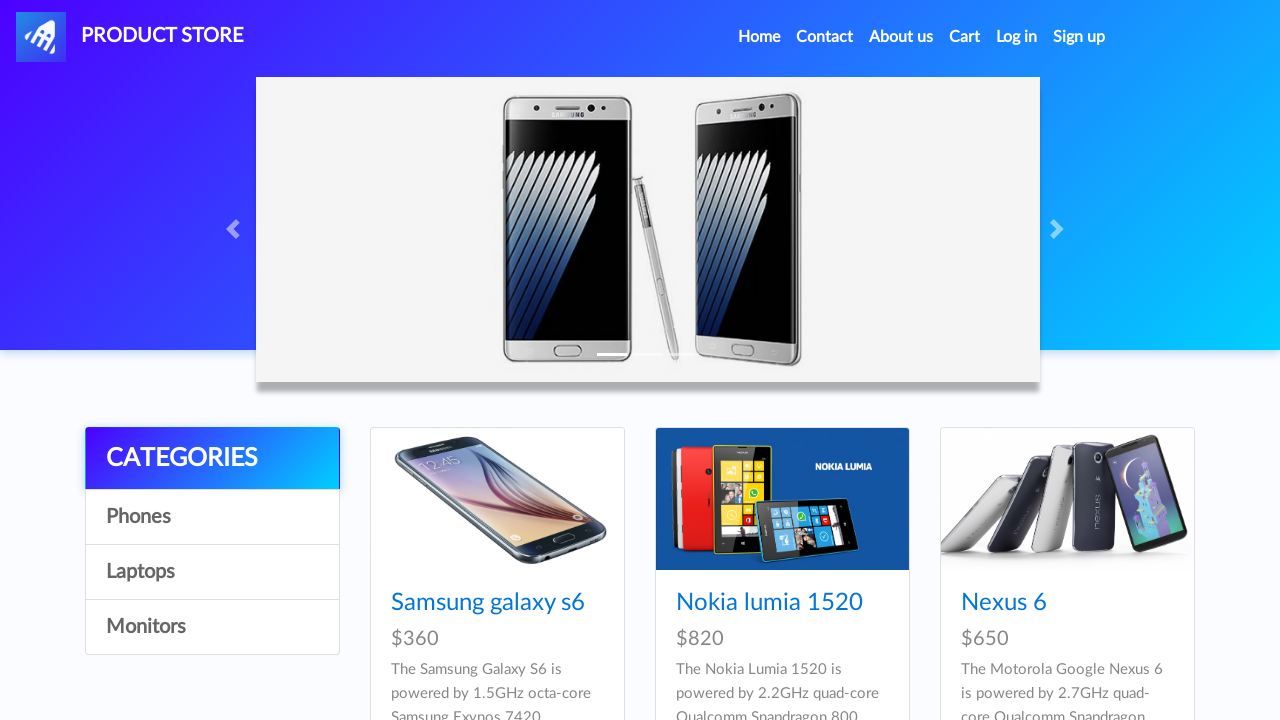

CATEGORIES header element is displayed
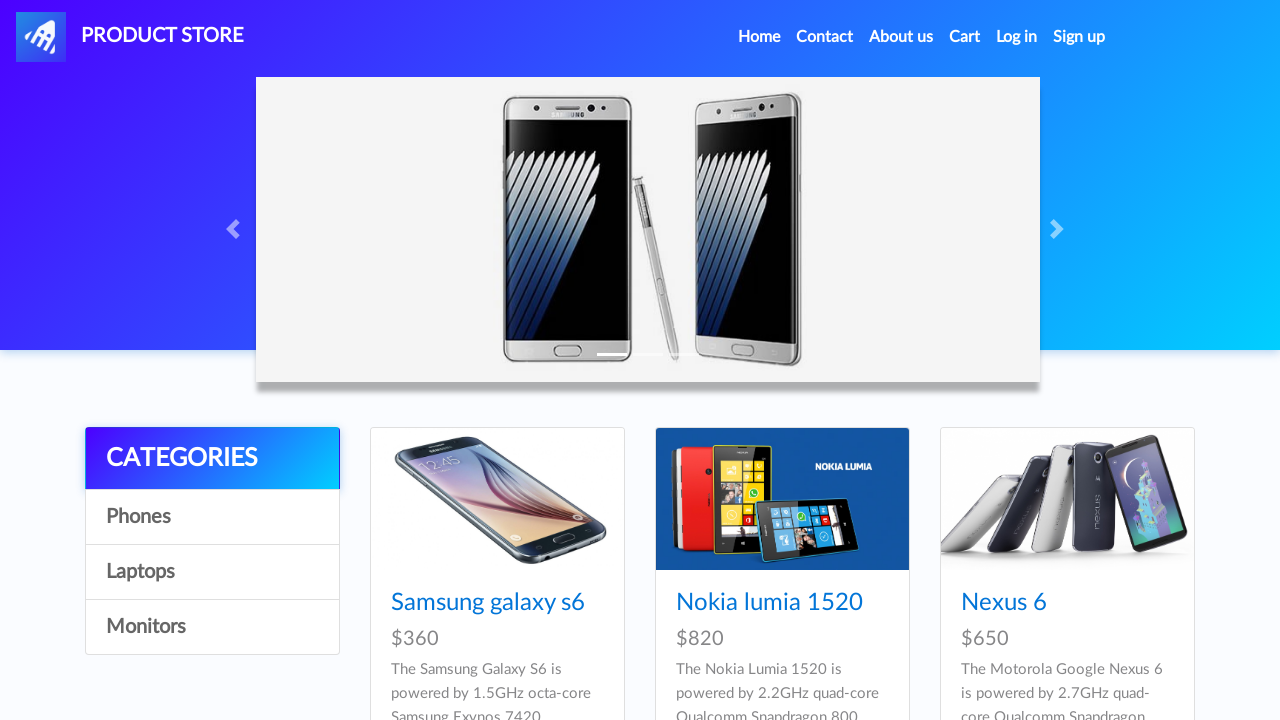

Phones category is displayed in Categories panel
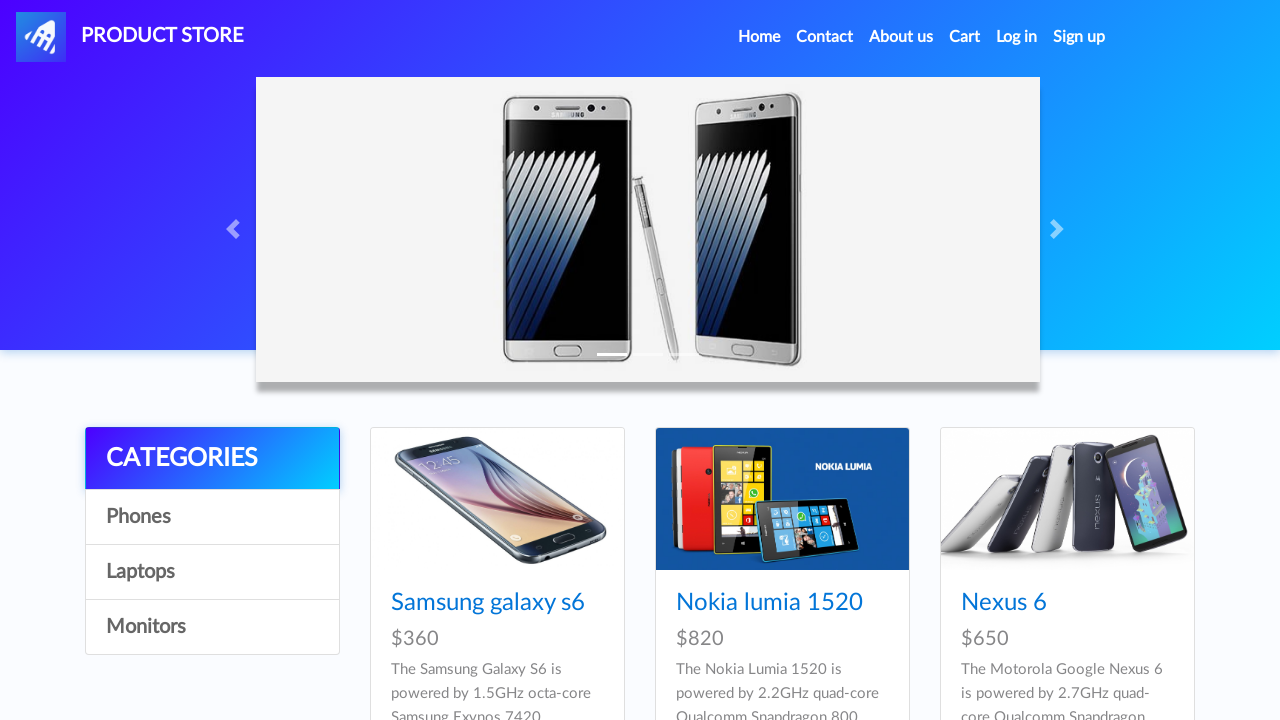

Laptops category is displayed in Categories panel
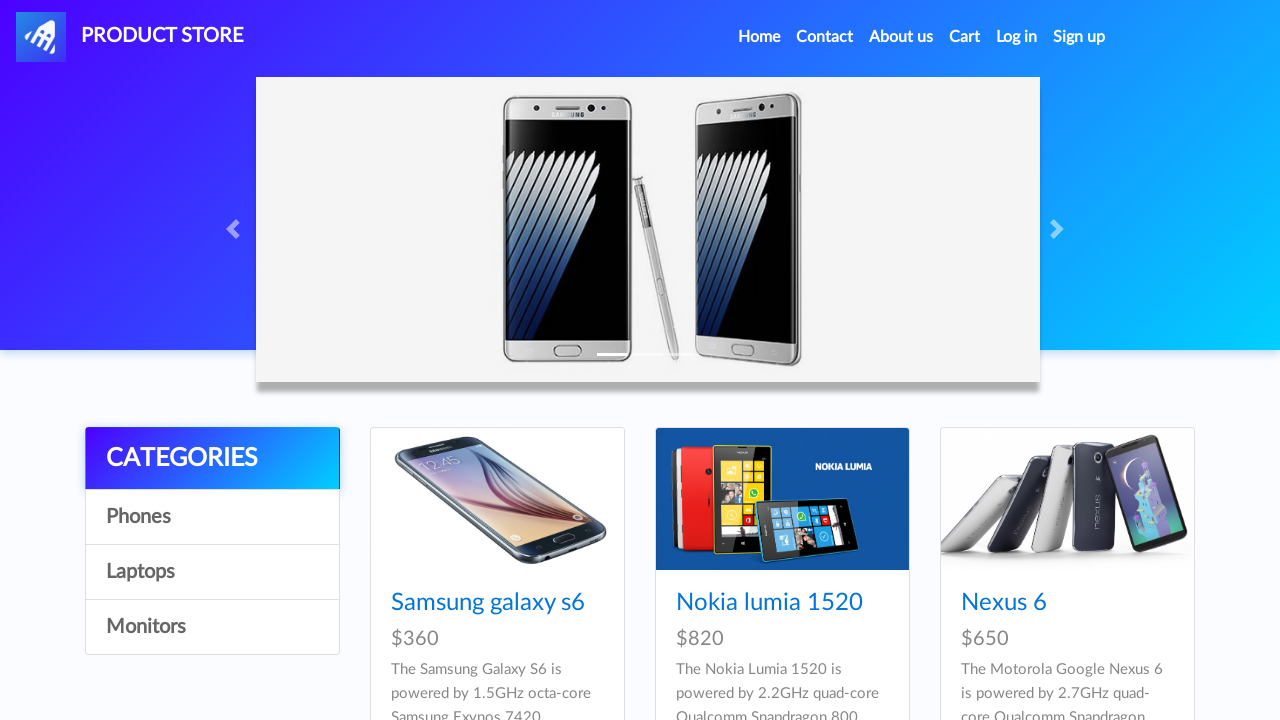

Monitors category is displayed in Categories panel
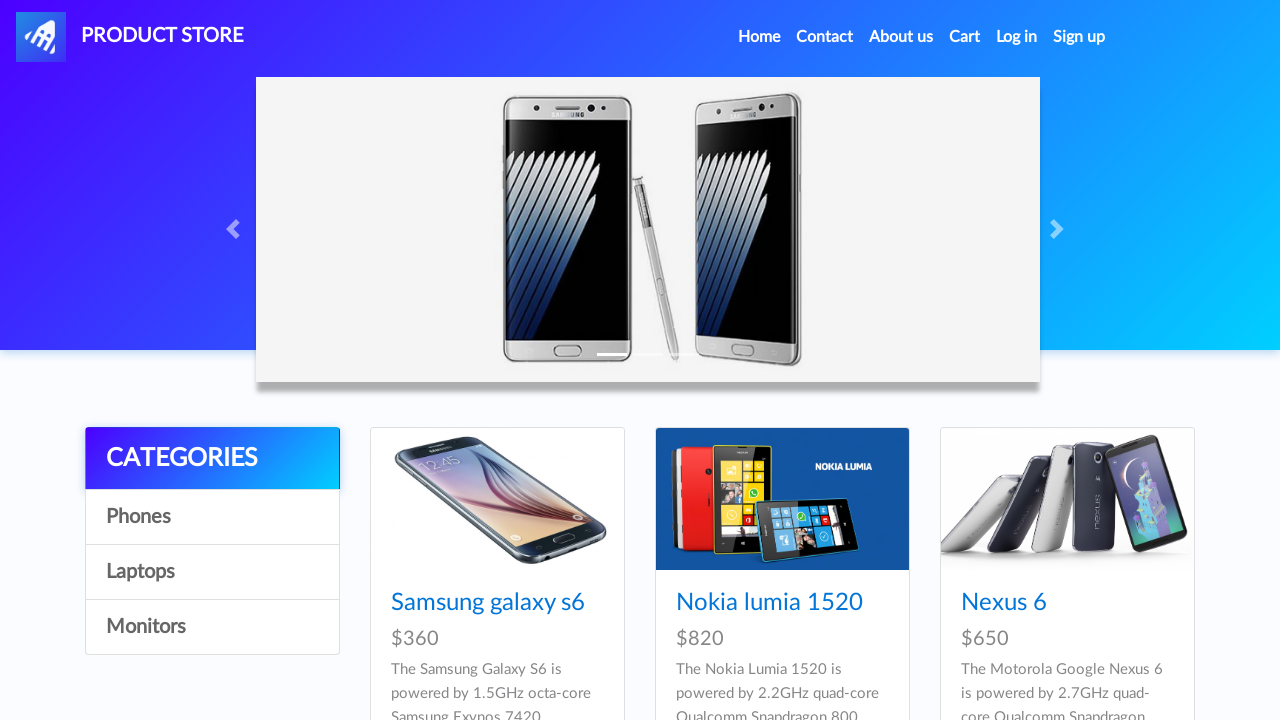

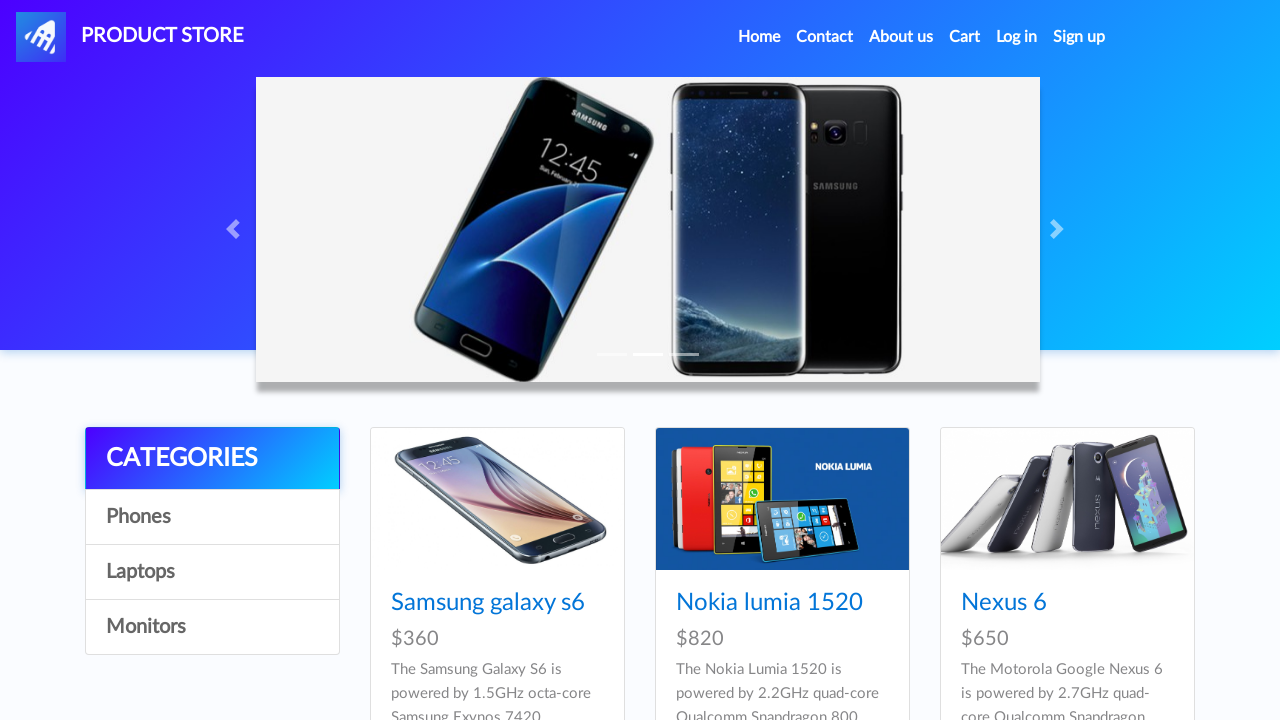